Tests dynamic content loading by clicking a "Load more" button multiple times to reveal additional products on the page

Starting URL: https://www.scrapingcourse.com/button-click

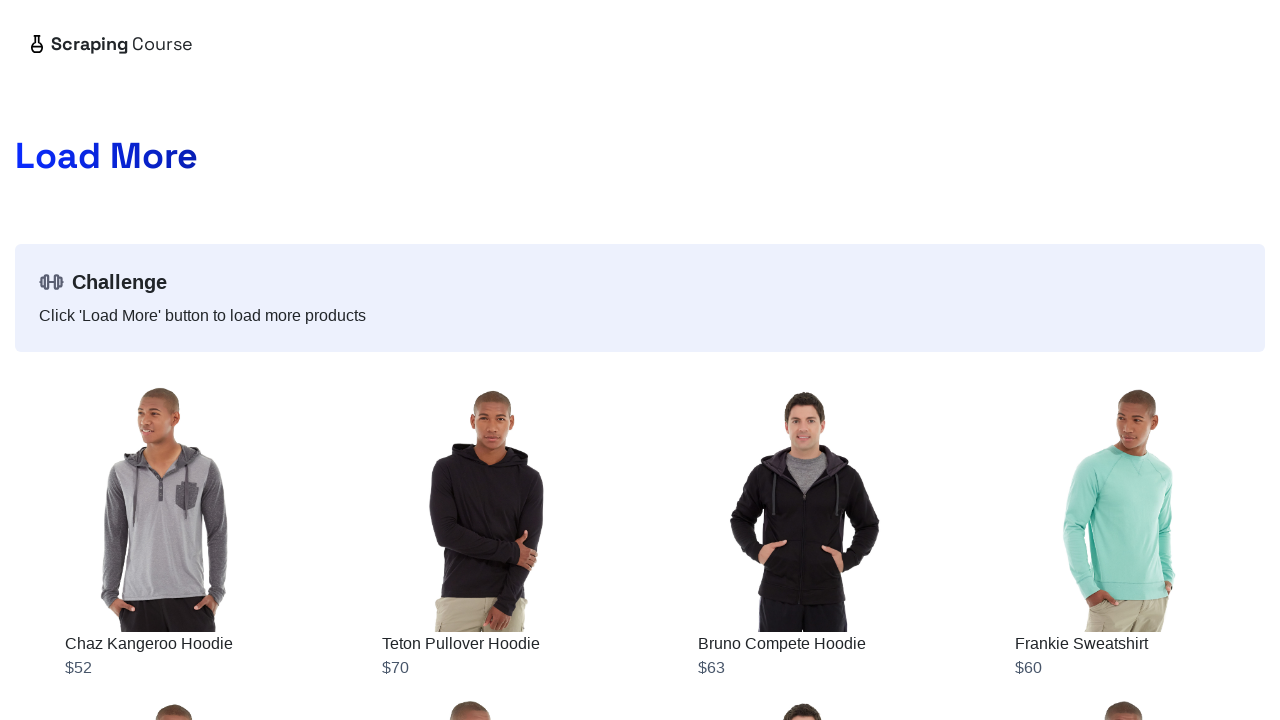

Waited for load more button to be present
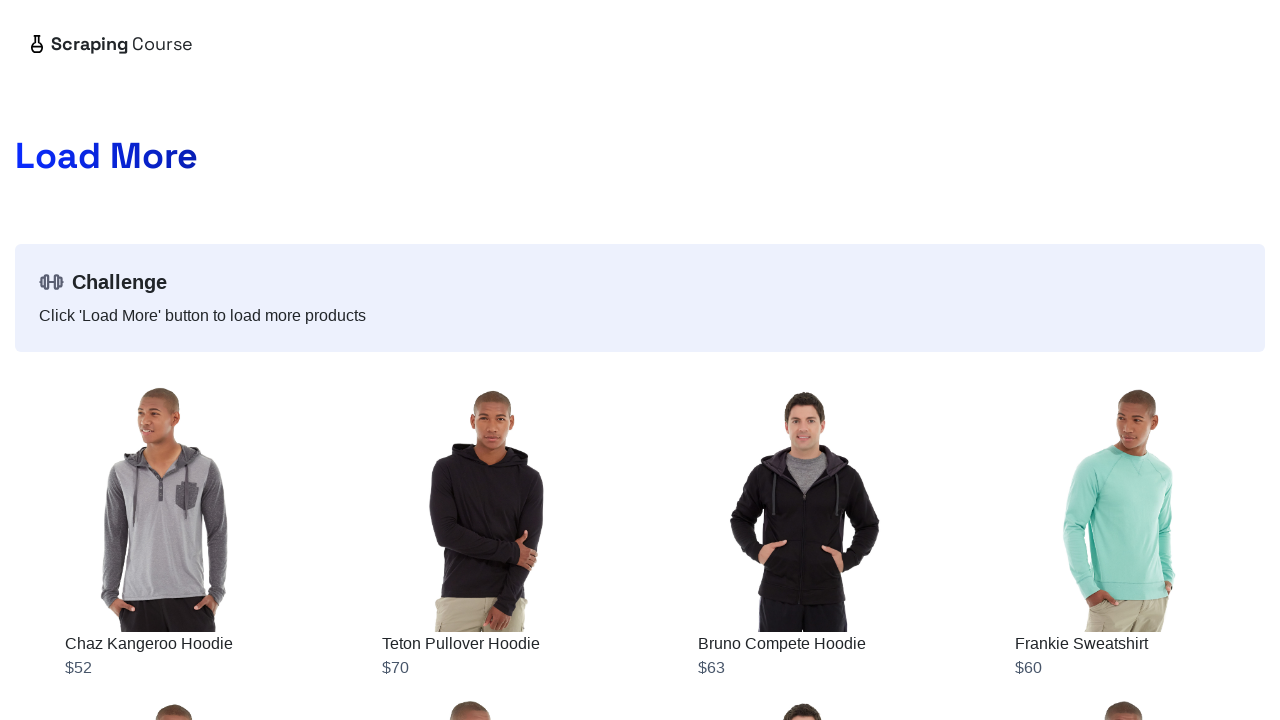

Clicked load more button (iteration 1/3) at (640, 676) on #load-more-btn
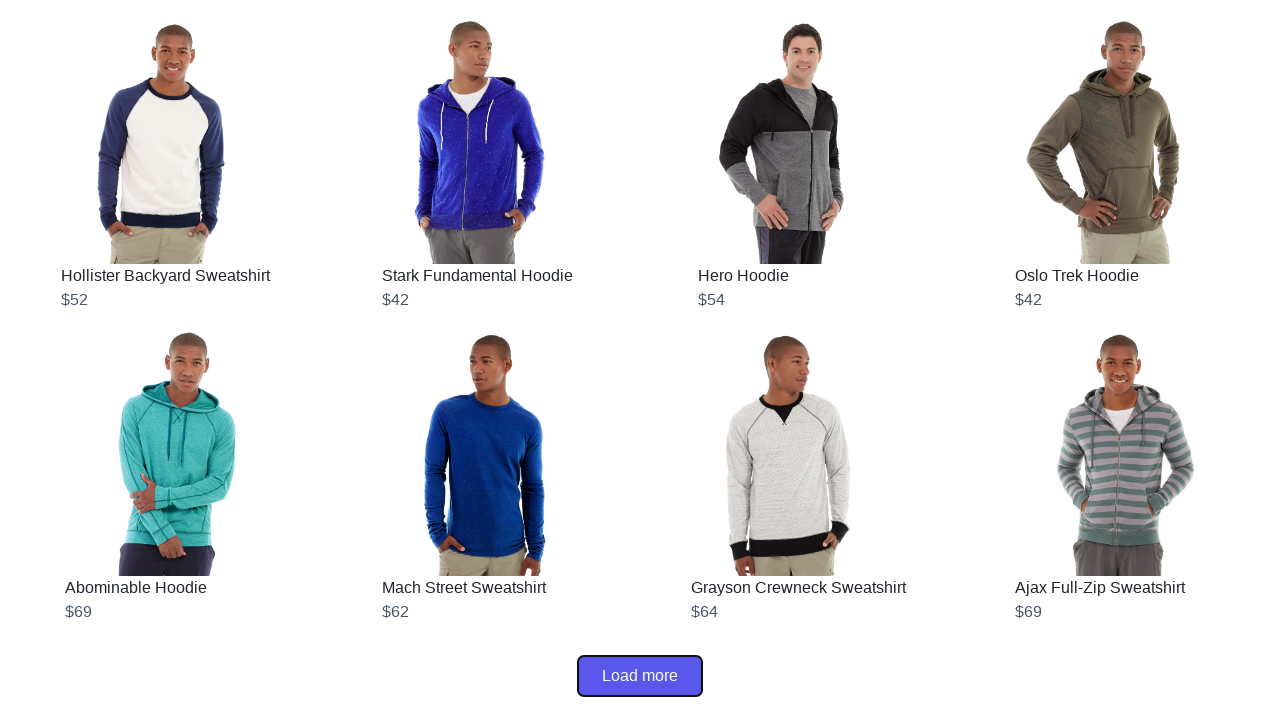

Waited 2 seconds for content to load
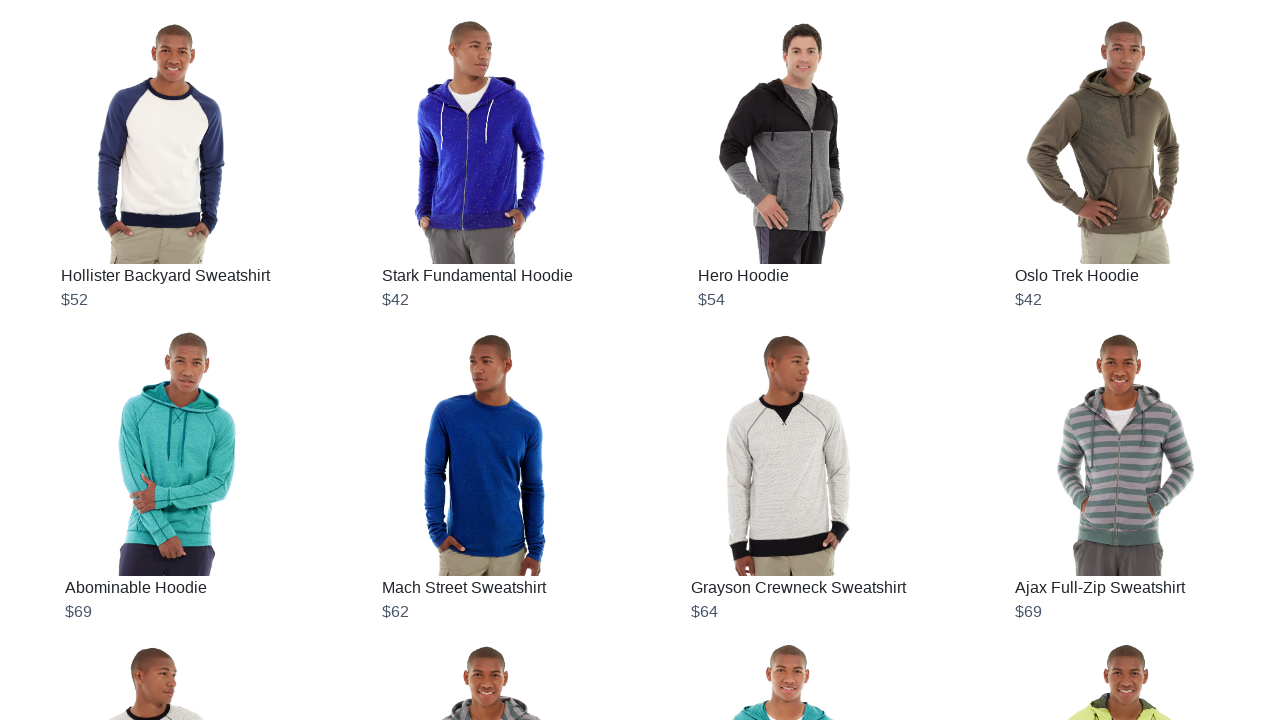

Waited for load more button to be present
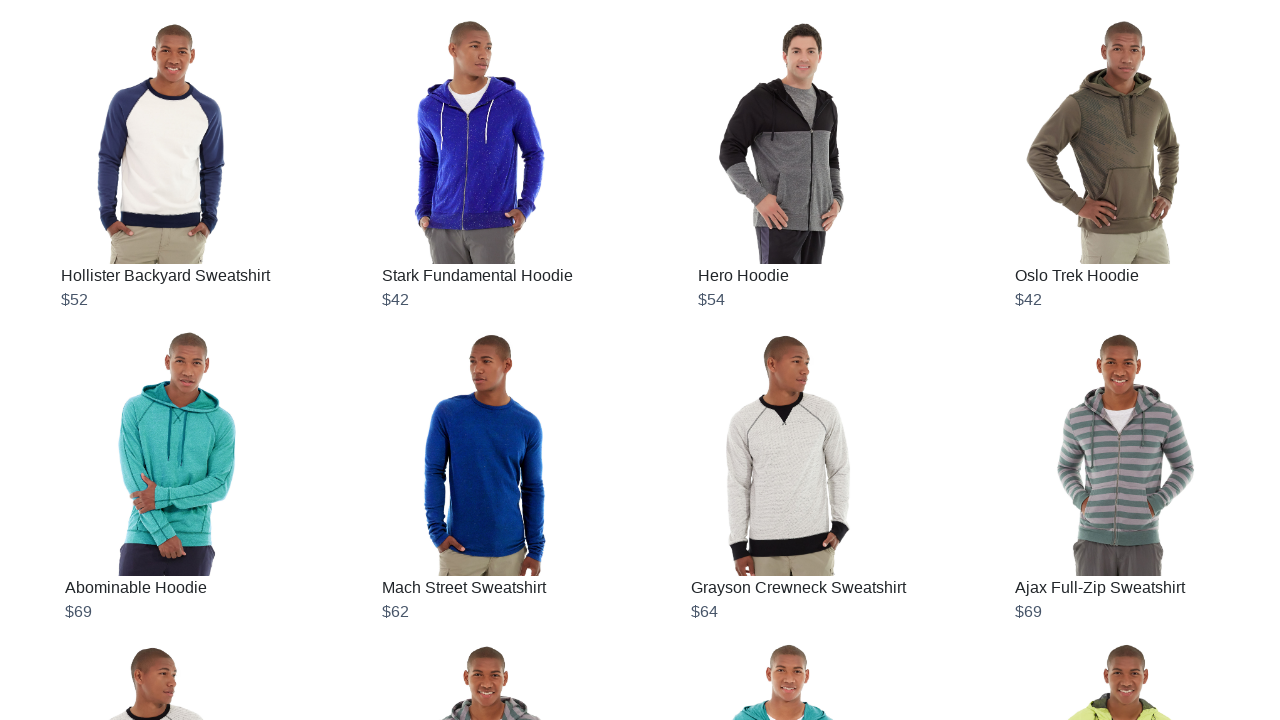

Clicked load more button (iteration 2/3) at (640, 676) on #load-more-btn
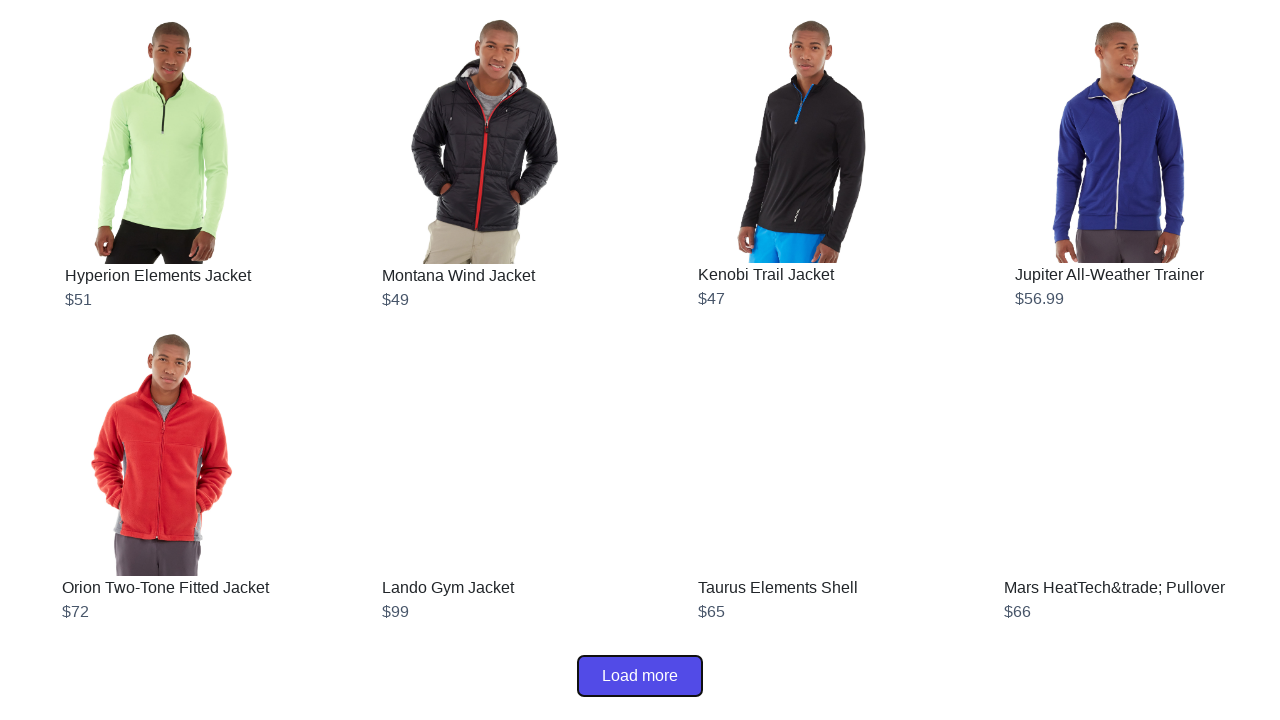

Waited 2 seconds for content to load
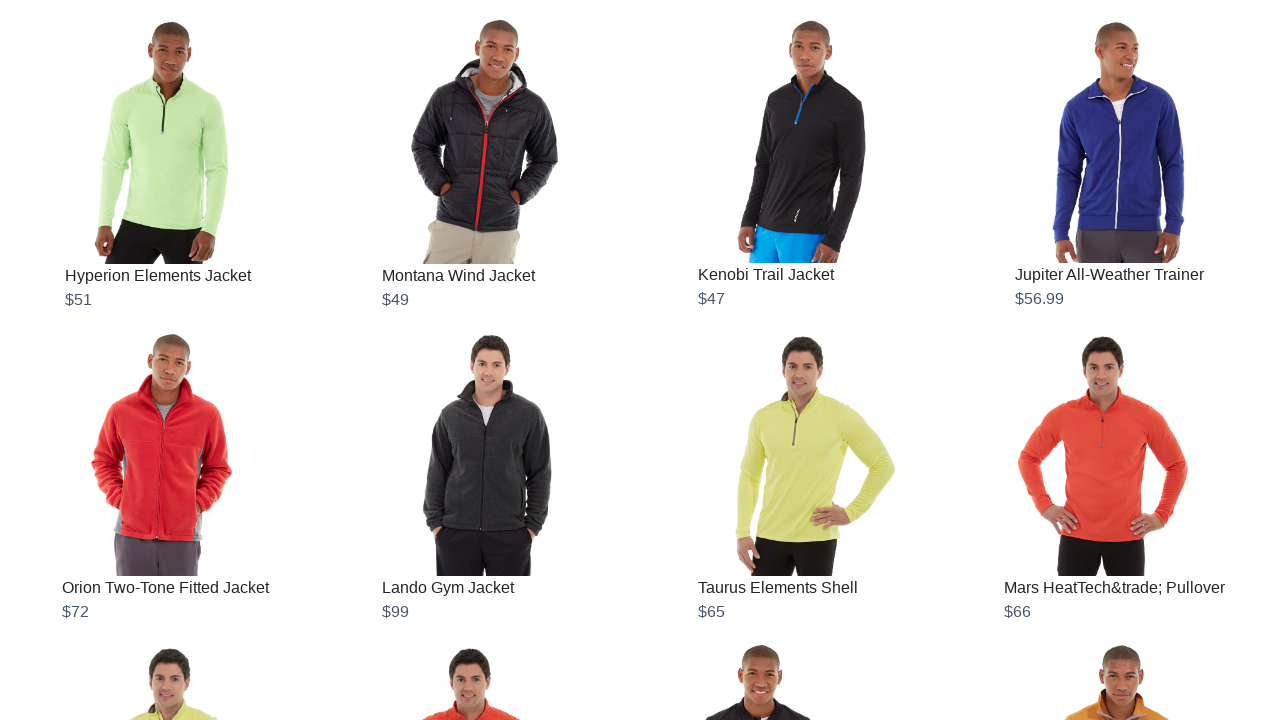

Waited for load more button to be present
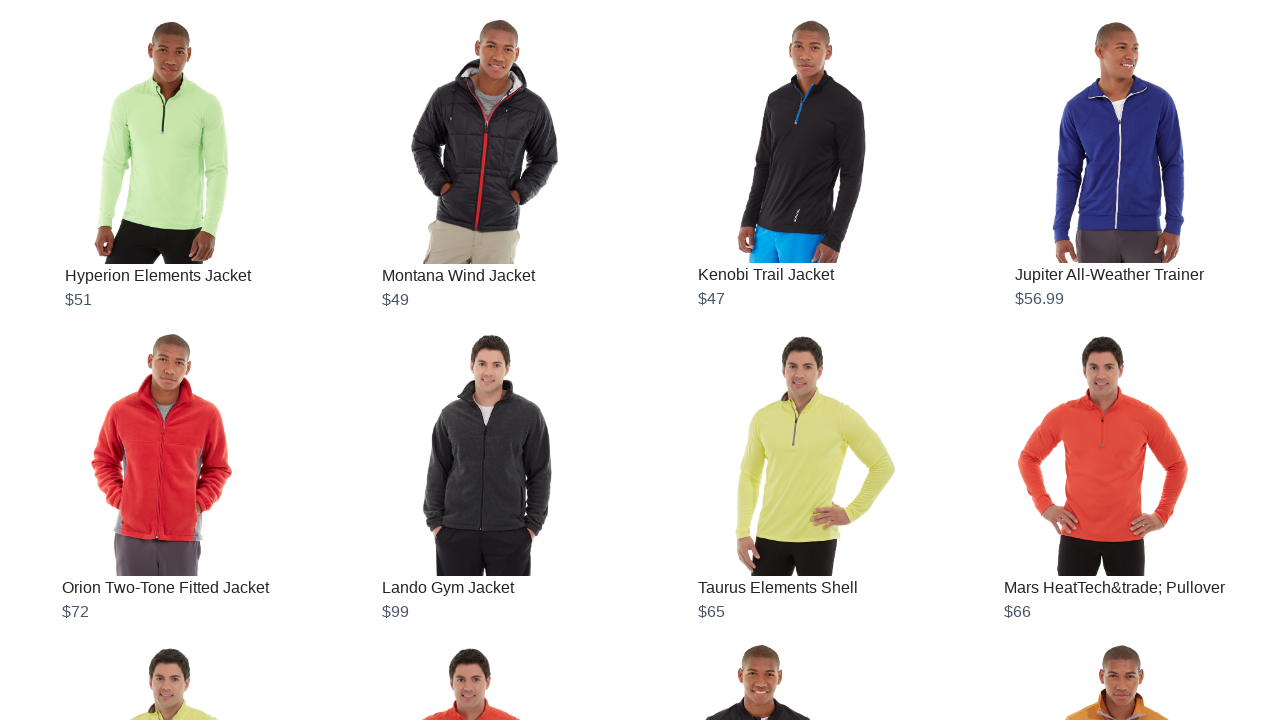

Clicked load more button (iteration 3/3) at (640, 676) on #load-more-btn
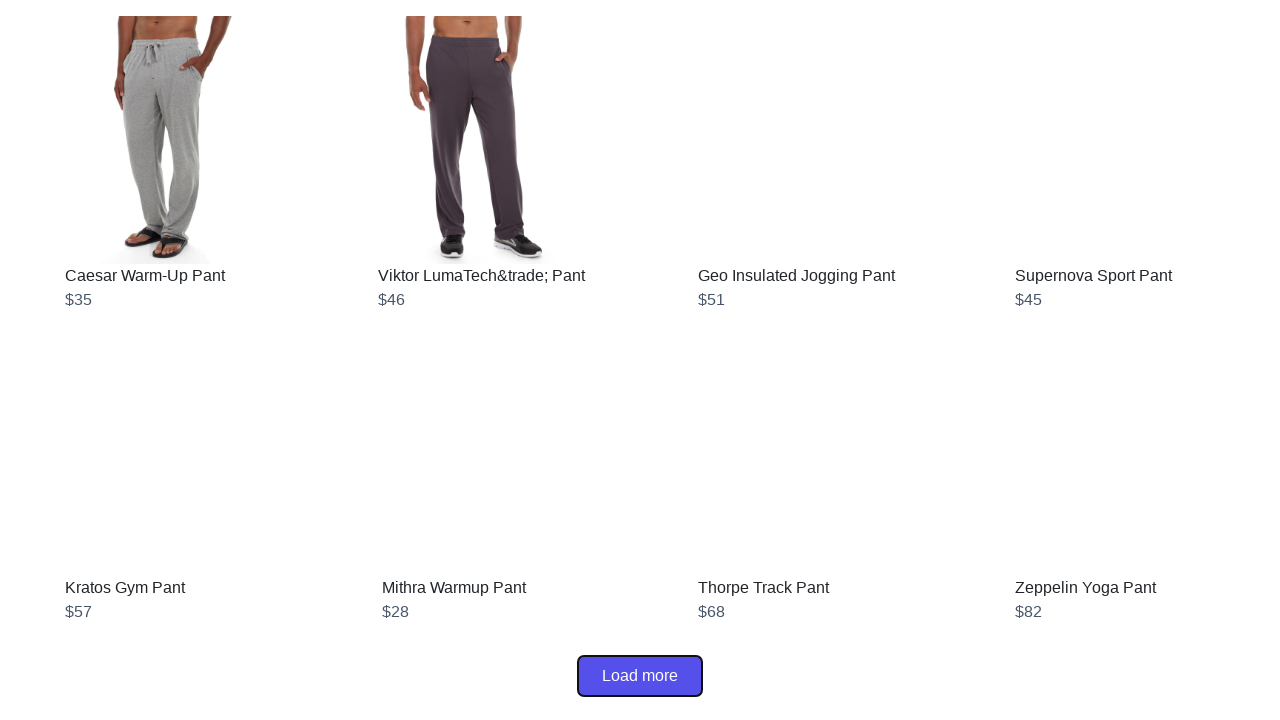

Waited 2 seconds for content to load
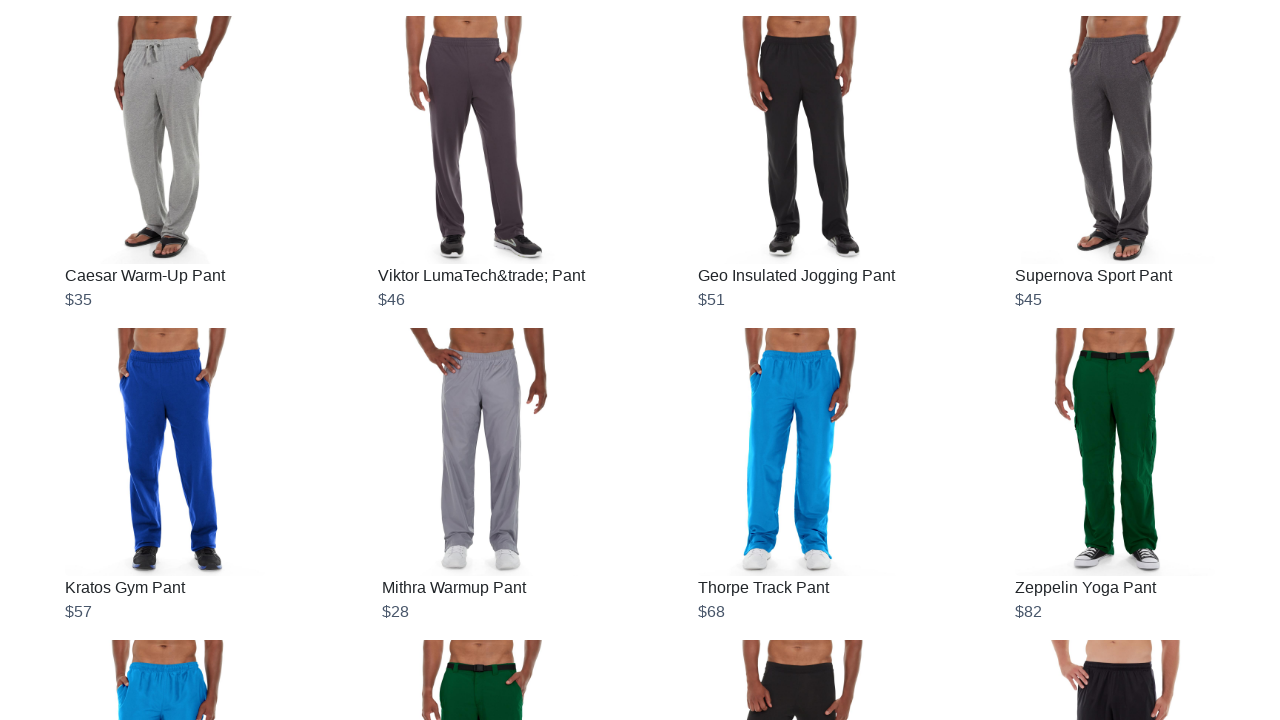

Verified product items are loaded
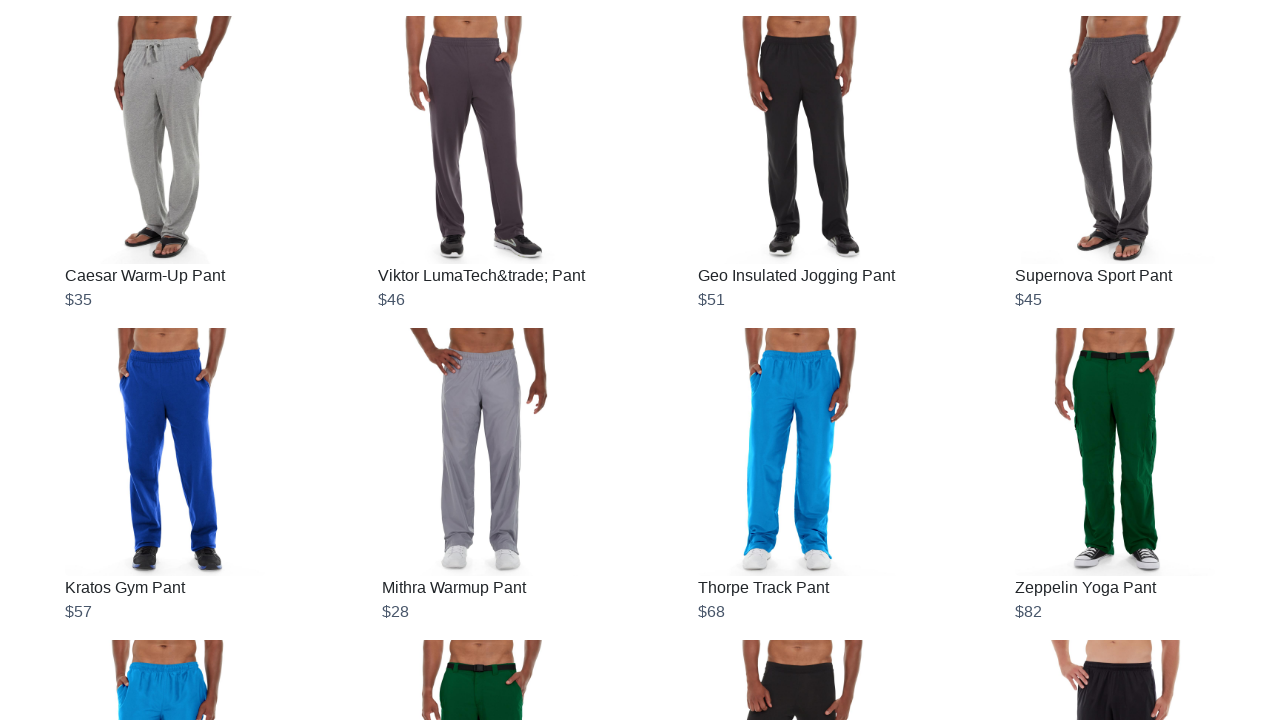

Verified product names are displayed
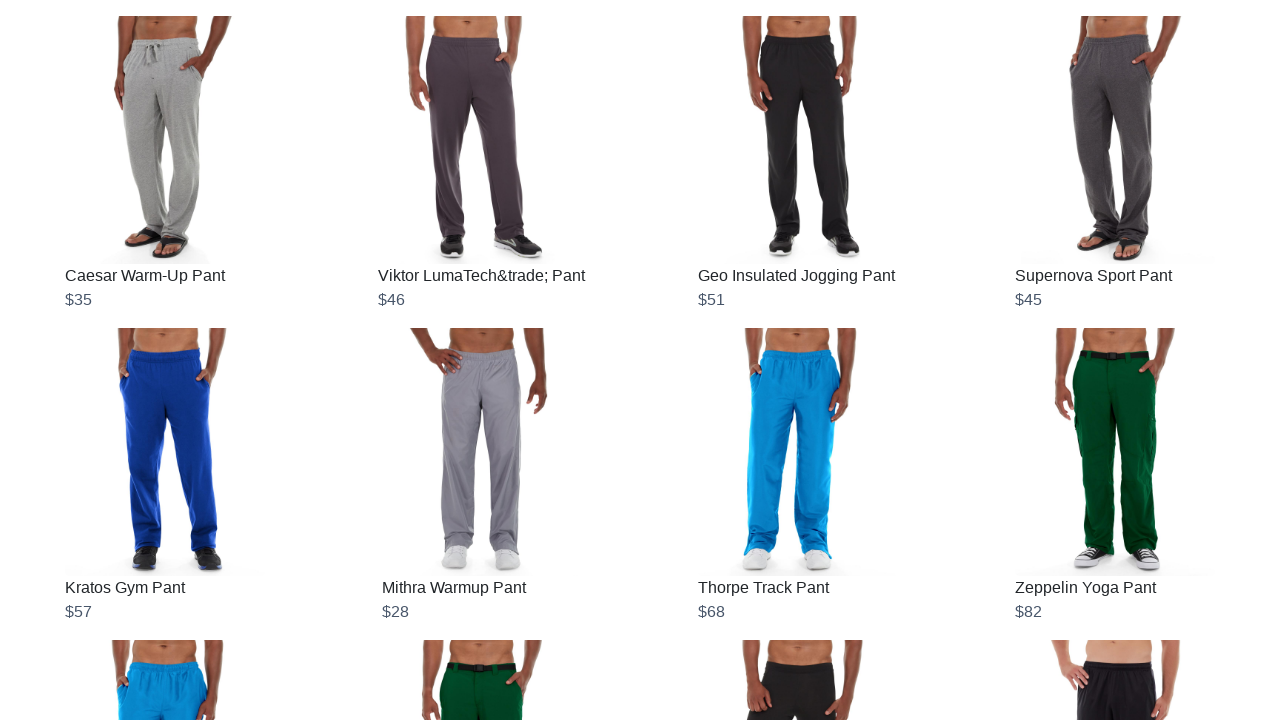

Verified product prices are displayed
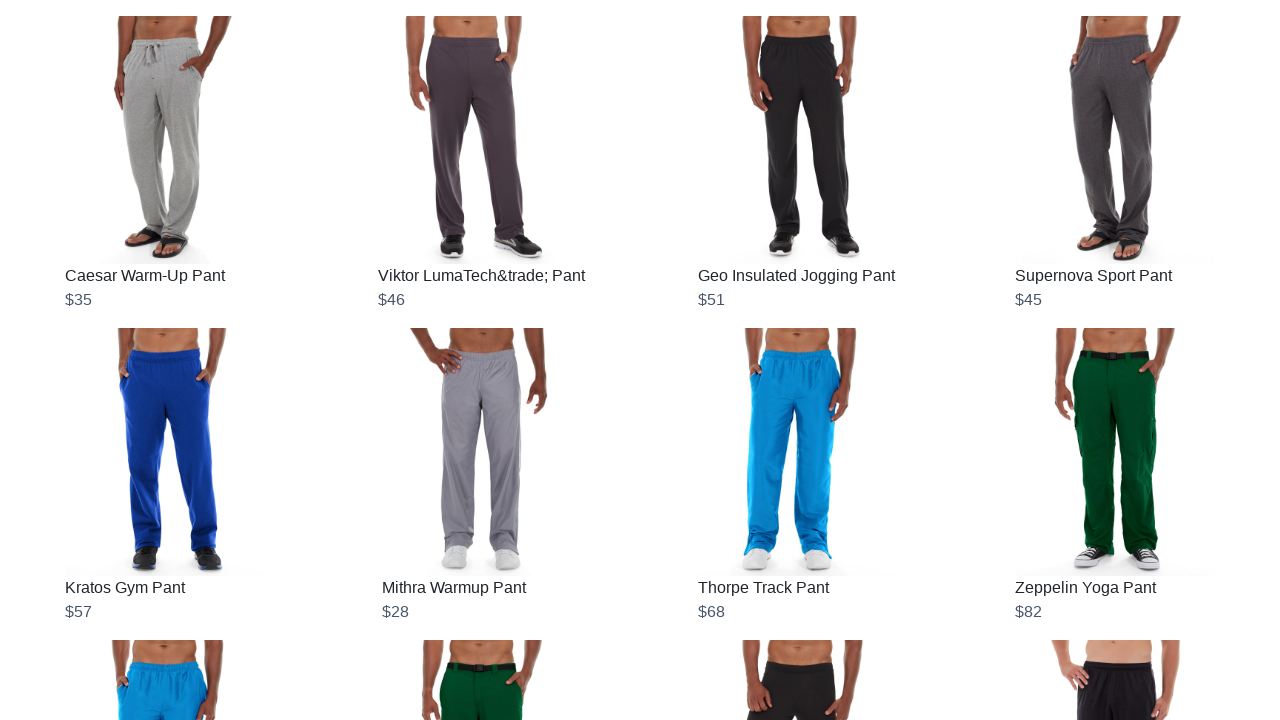

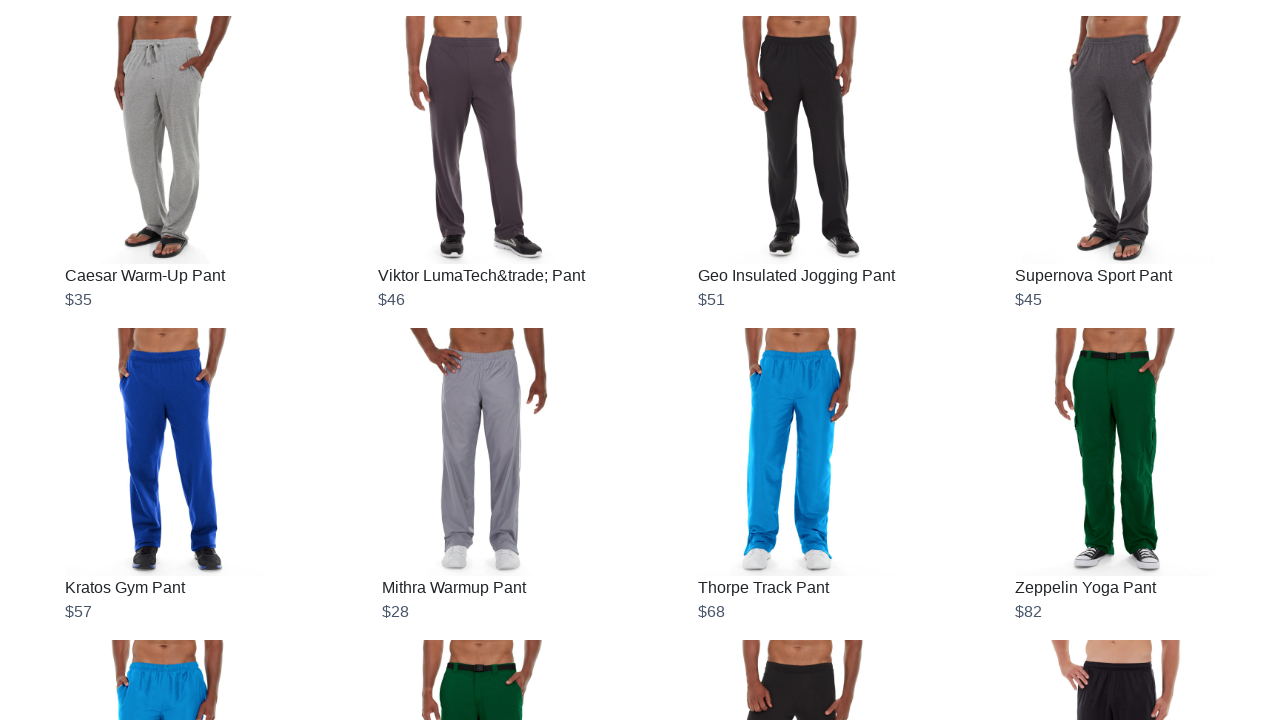